Navigates to the Rahul Shetty Academy client page and loads the page content.

Starting URL: https://rahulshettyacademy.com/client

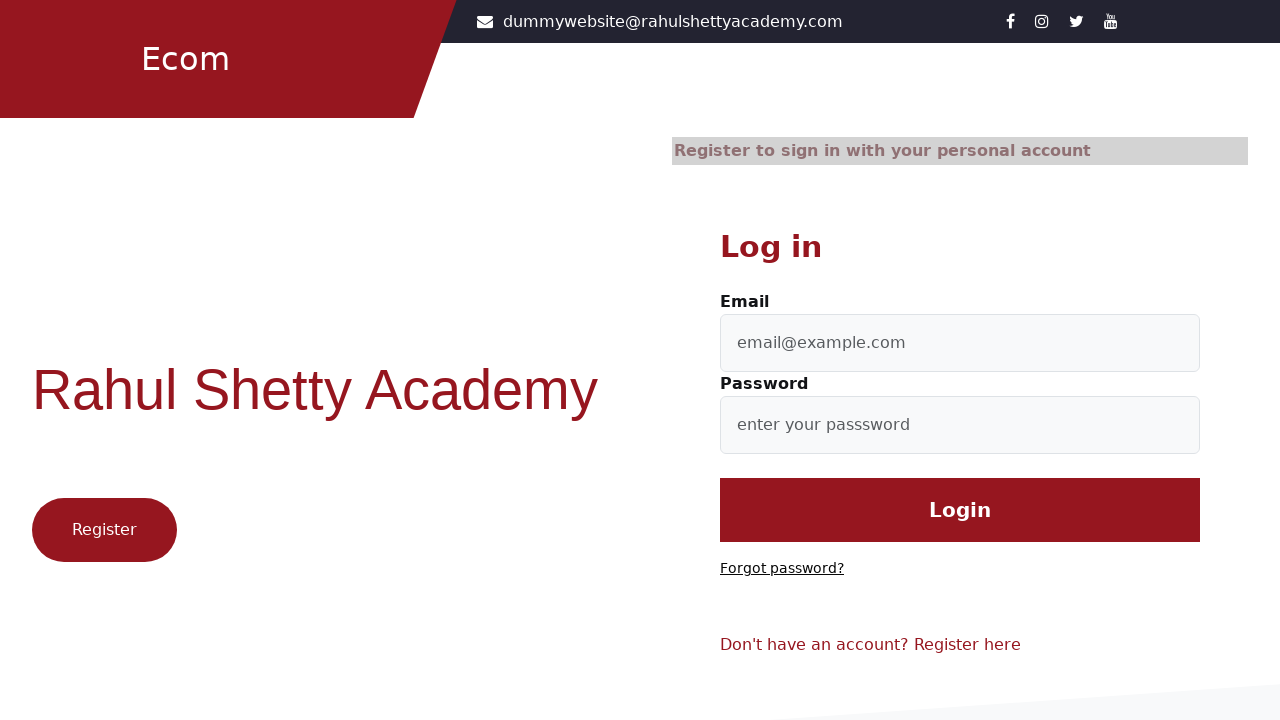

Page DOM content loaded
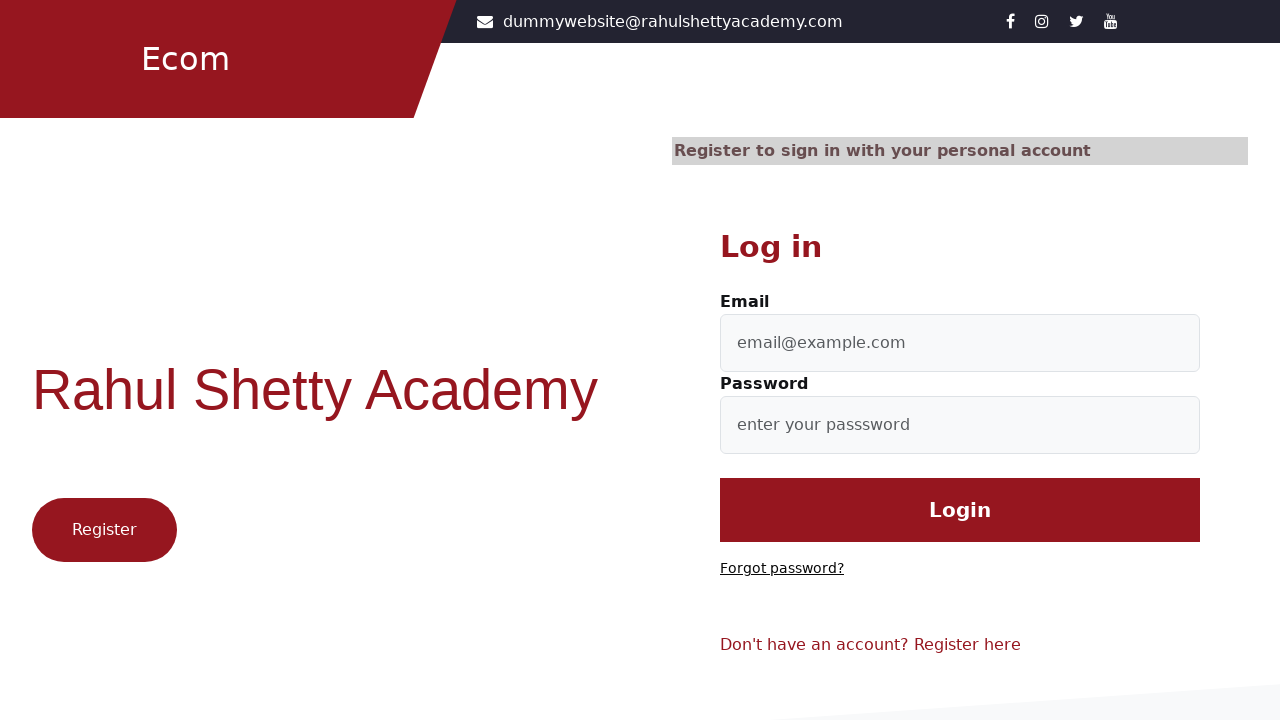

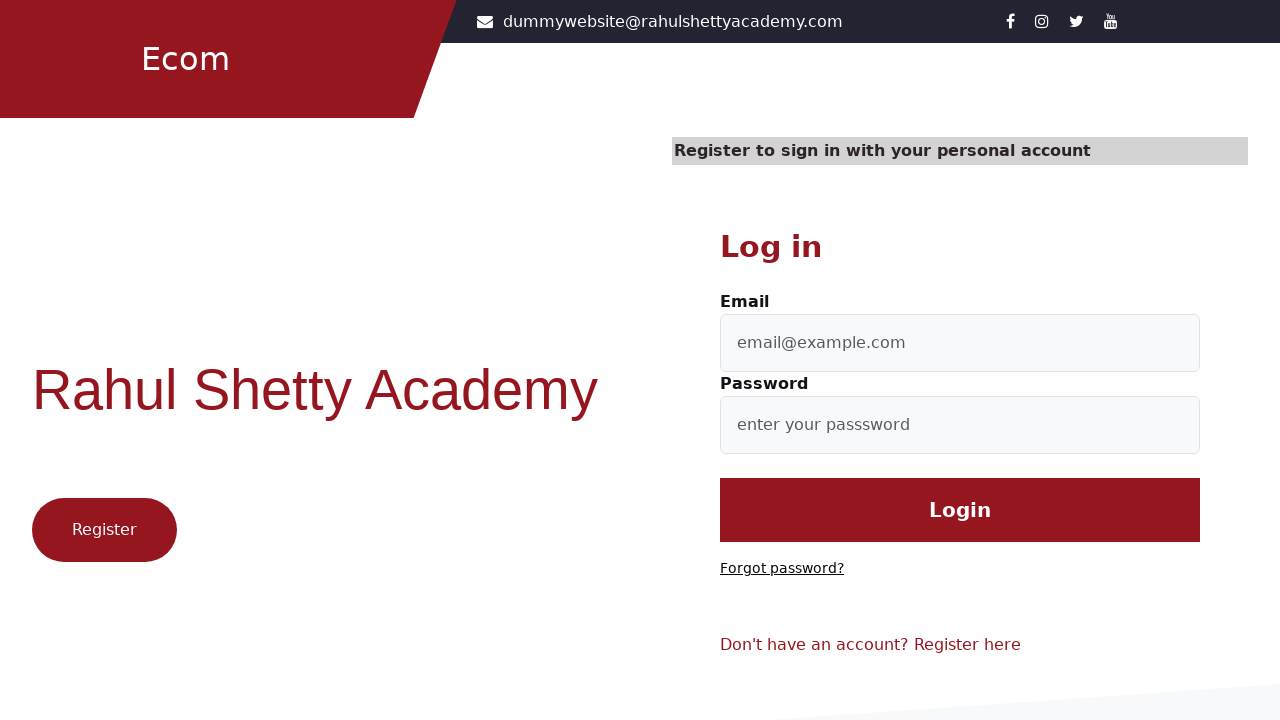